Tests registration with same username and password and verifies error message

Starting URL: https://www.demoblaze.com/index.html

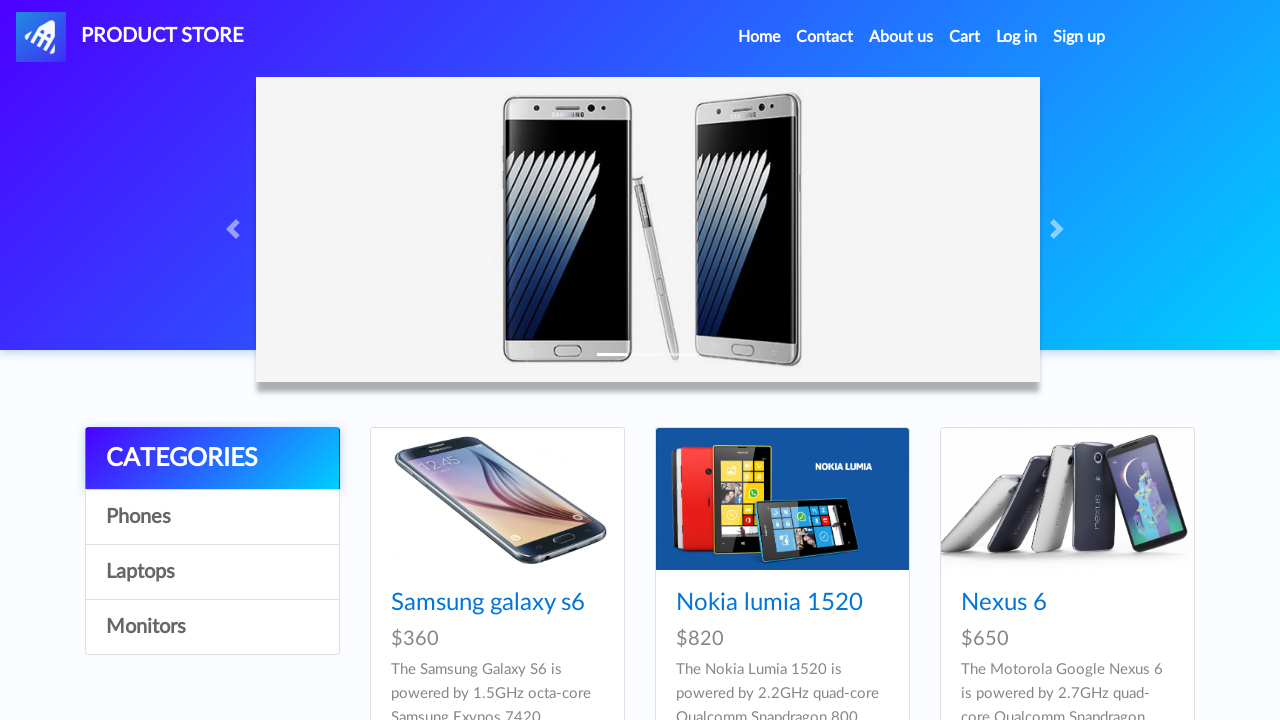

Clicked sign up button at (1079, 37) on #signin2
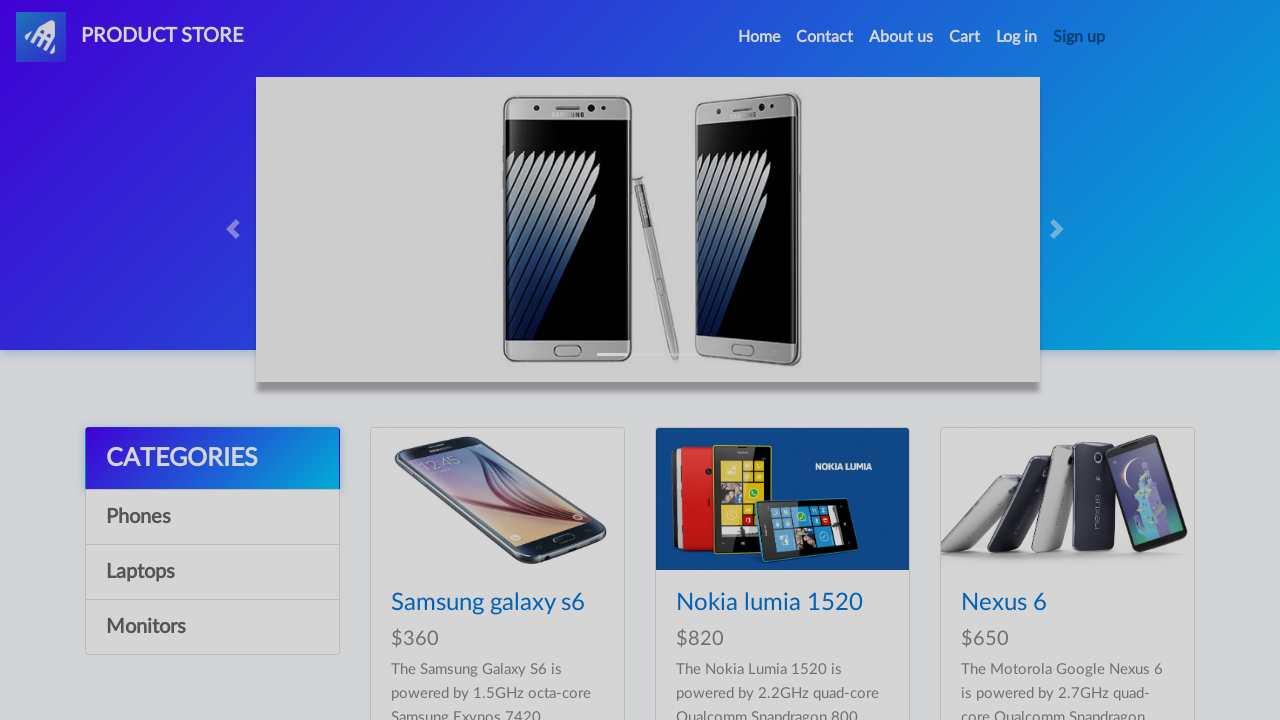

Filled username field with 'samevalue123' on #sign-username
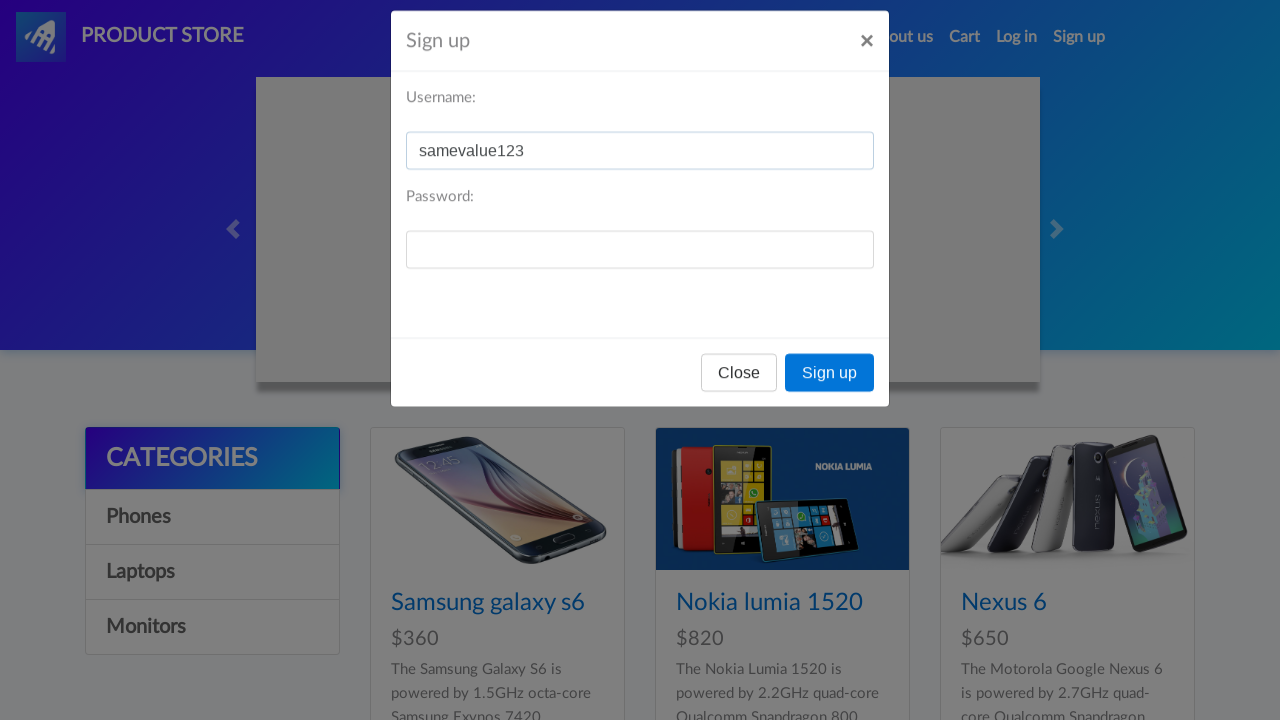

Filled password field with 'samevalue123' (same as username) on #sign-password
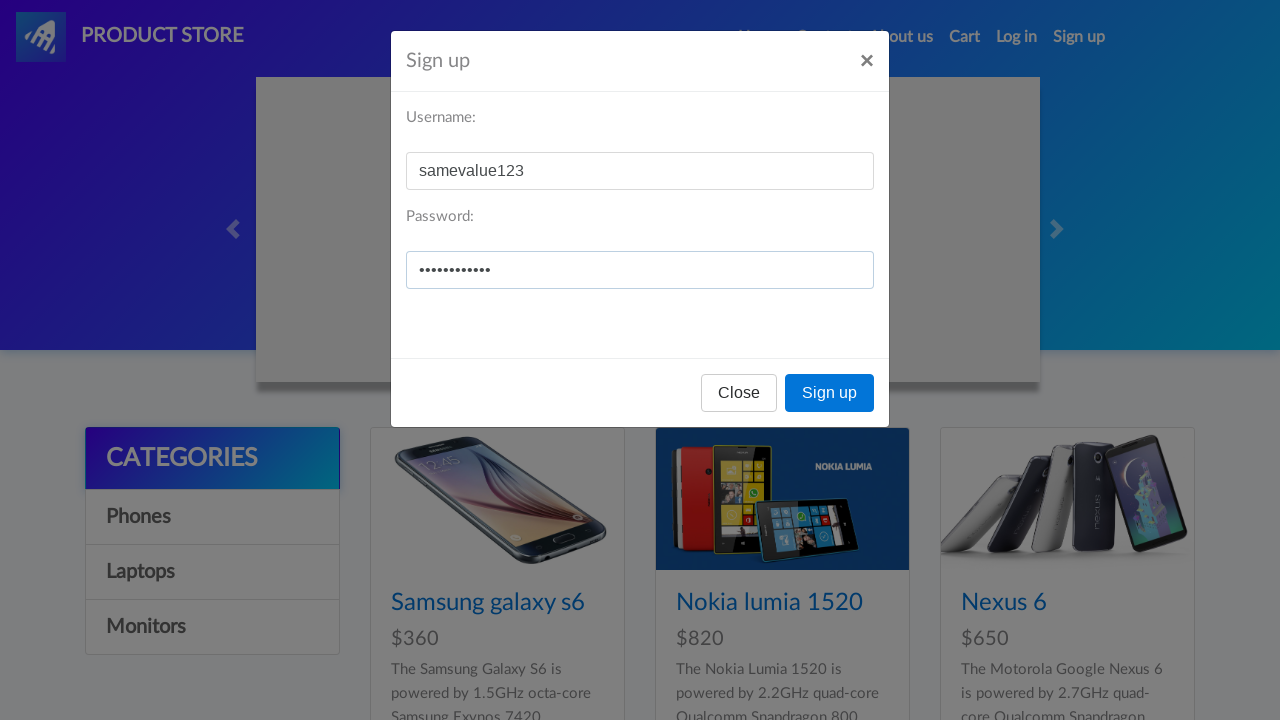

Clicked sign up submit button at (830, 393) on xpath=/html/body/div[2]/div/div/div[3]/button[2]
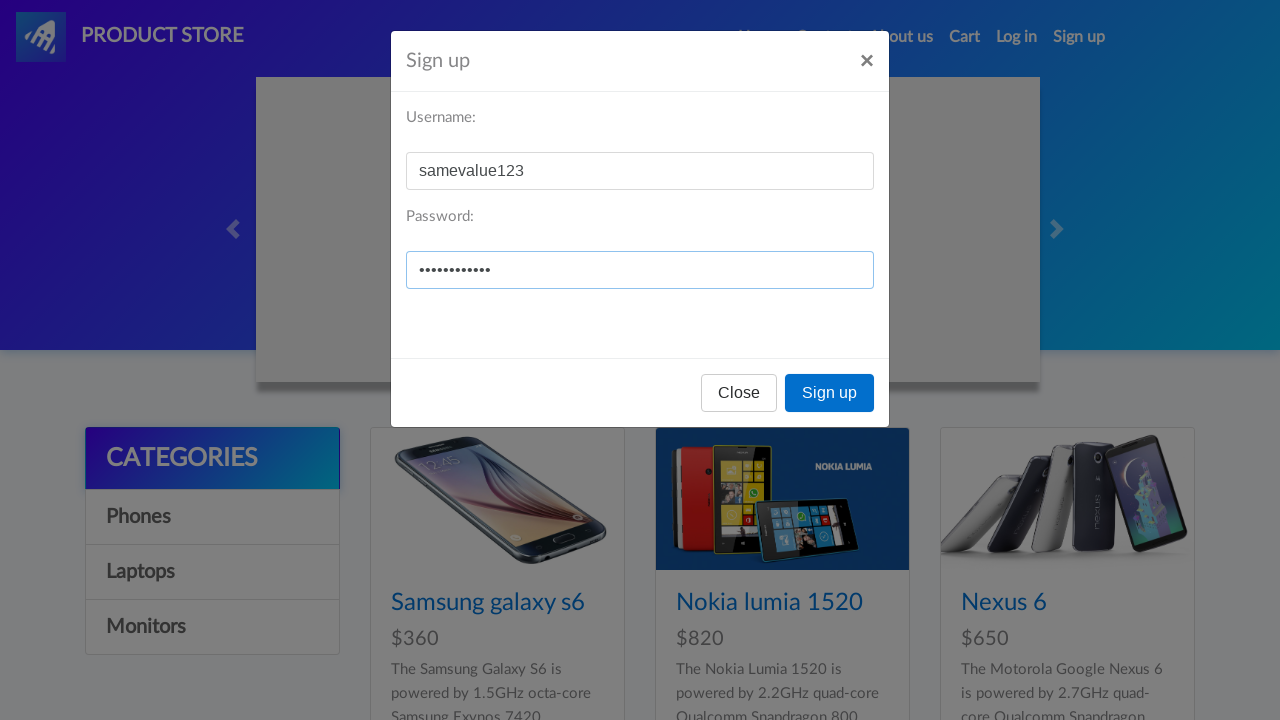

Set up dialog handler to accept alerts
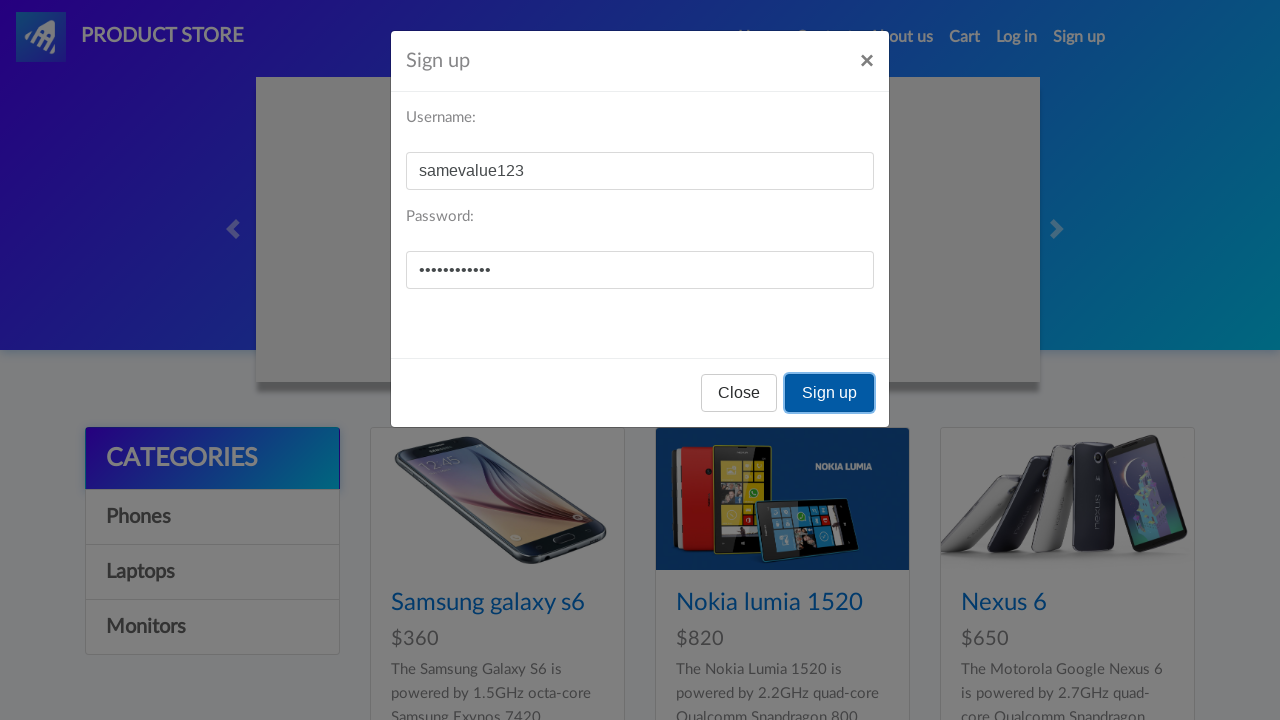

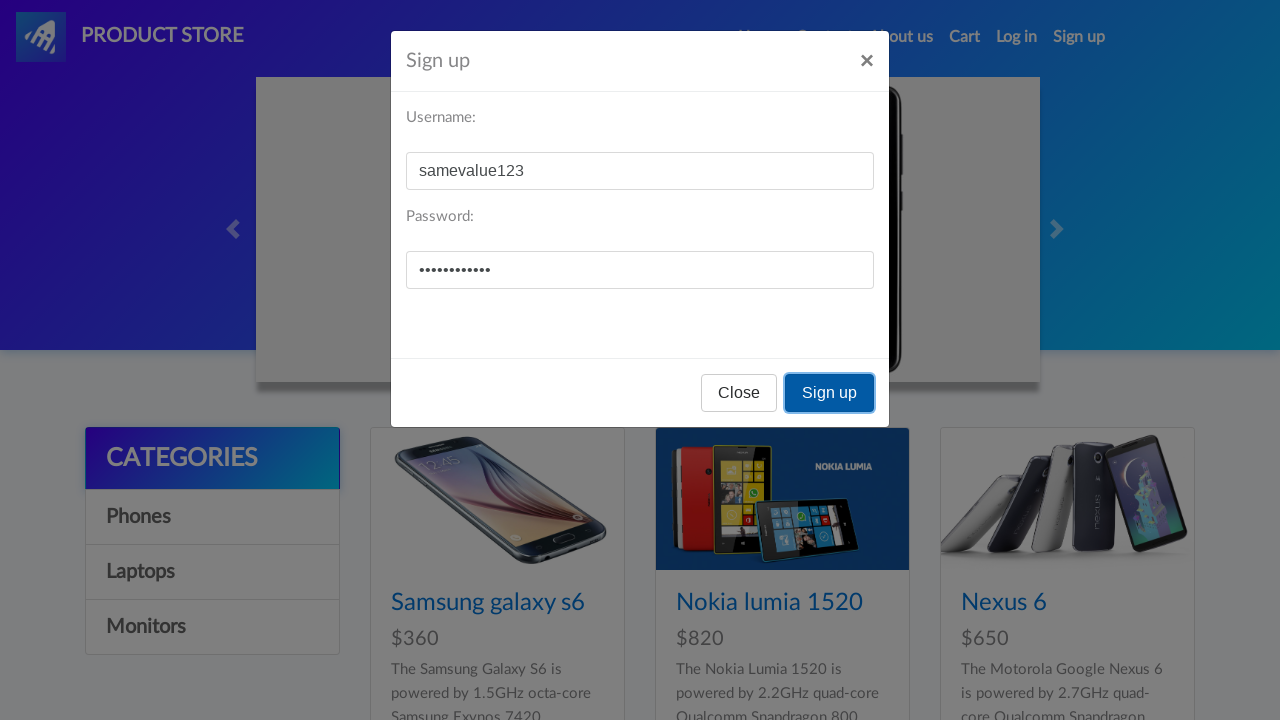